Tests dynamic control functionality by locating a checkbox and clicking a toggle button to hide/show it, verifying the checkbox visibility state changes.

Starting URL: https://training-support.net/webelements/dynamic-controls

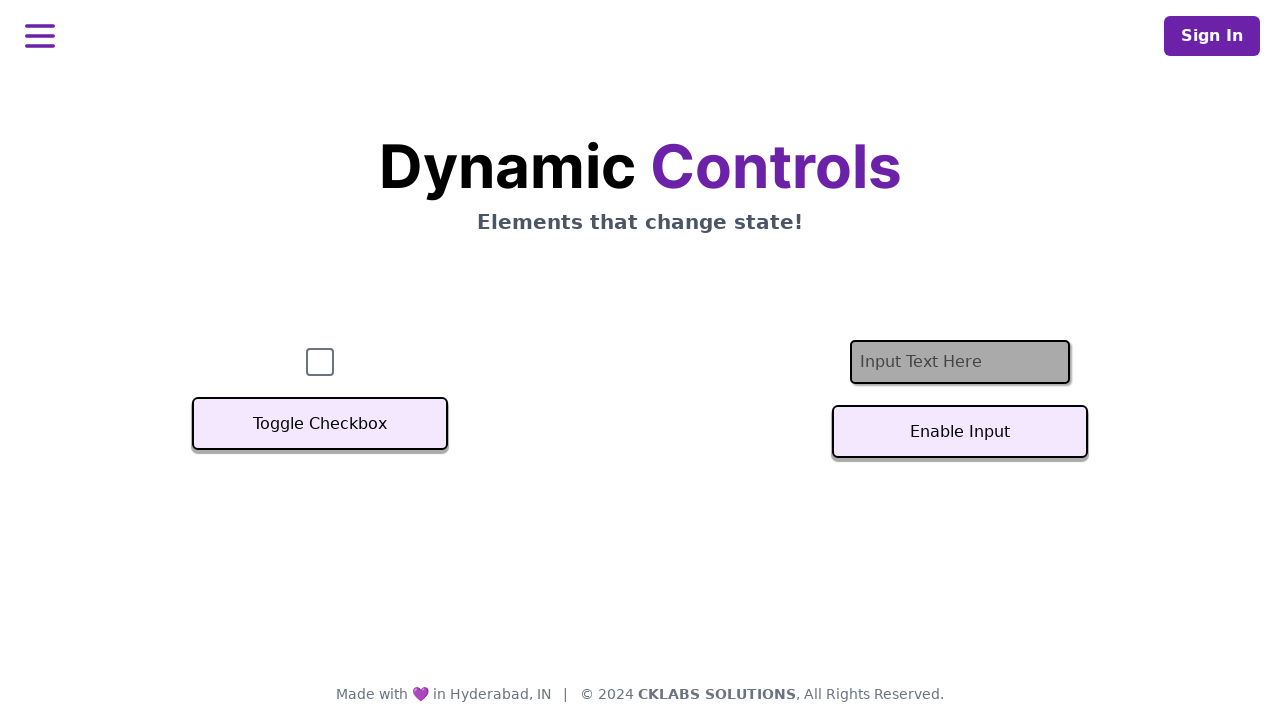

Located checkbox element
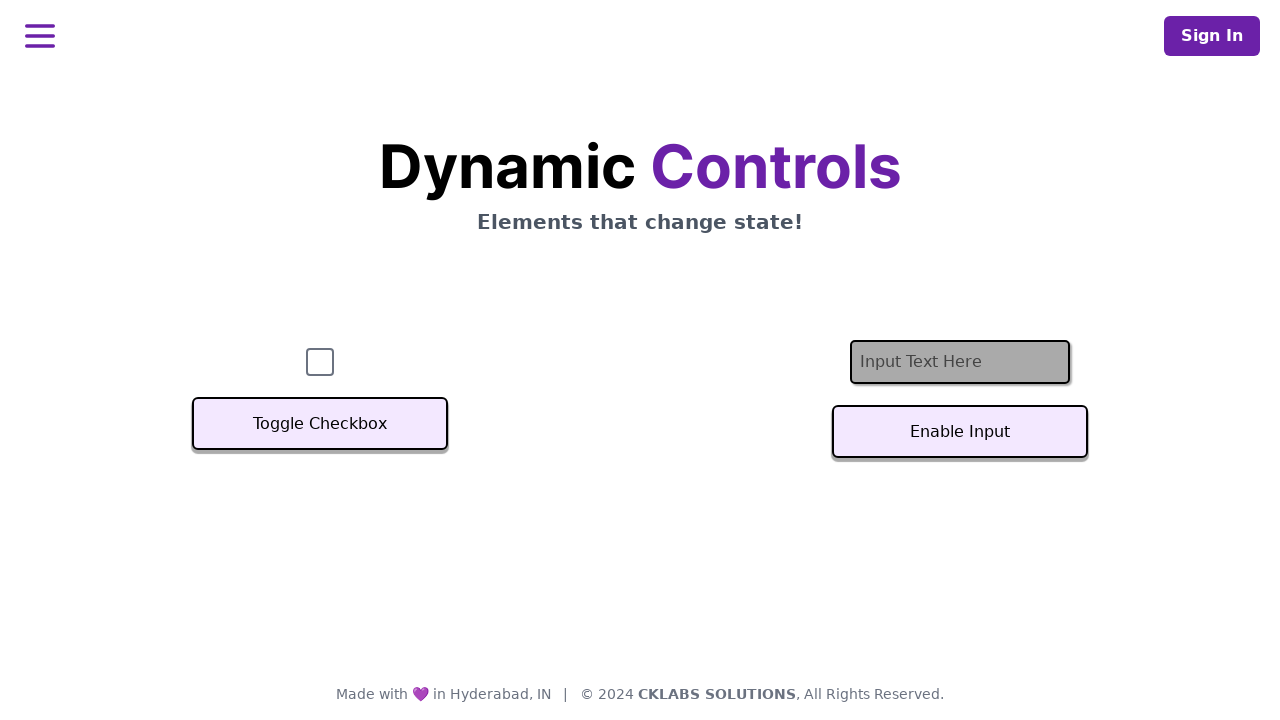

Checkbox is visible
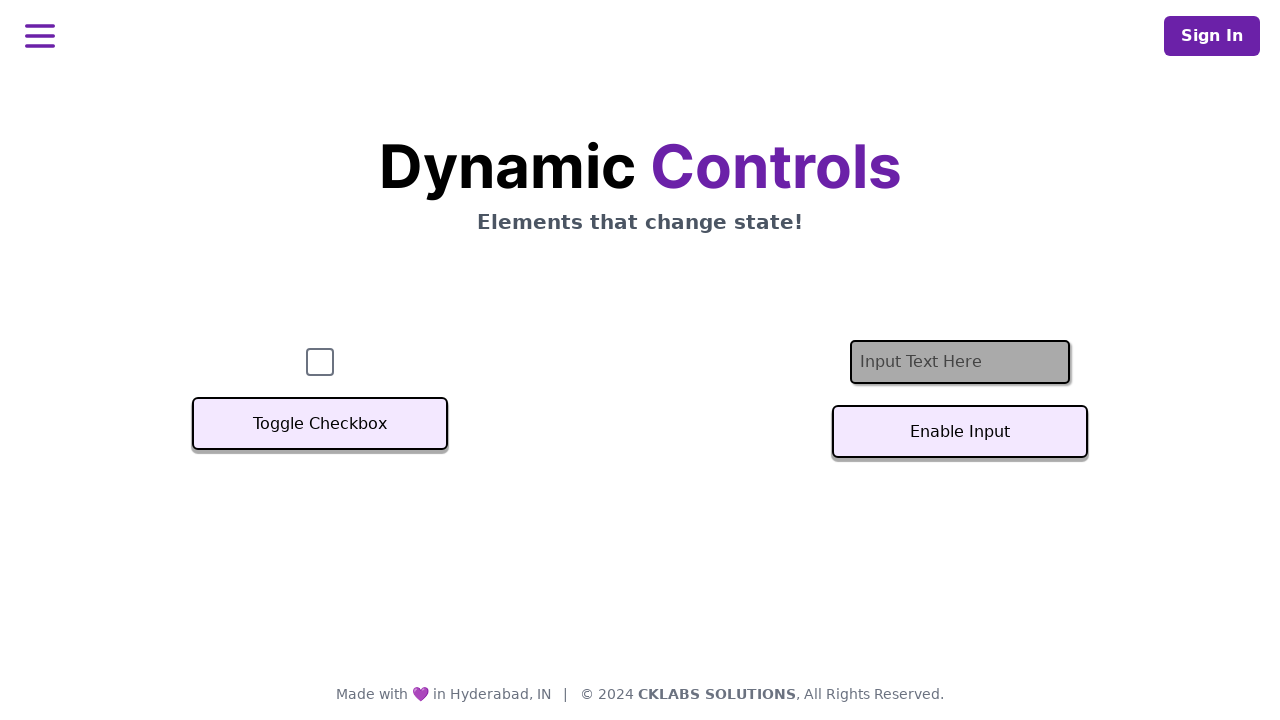

Clicked 'Toggle Checkbox' button at (320, 424) on xpath=//button[text()='Toggle Checkbox']
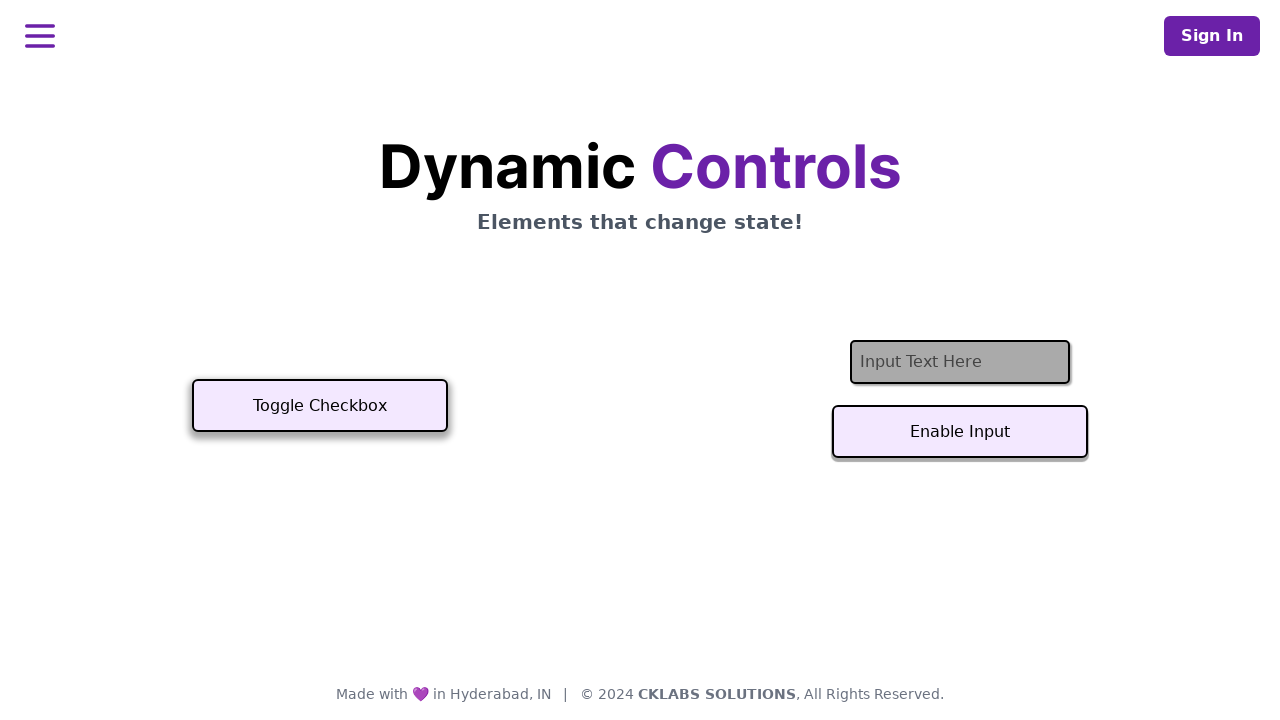

Checkbox is now hidden
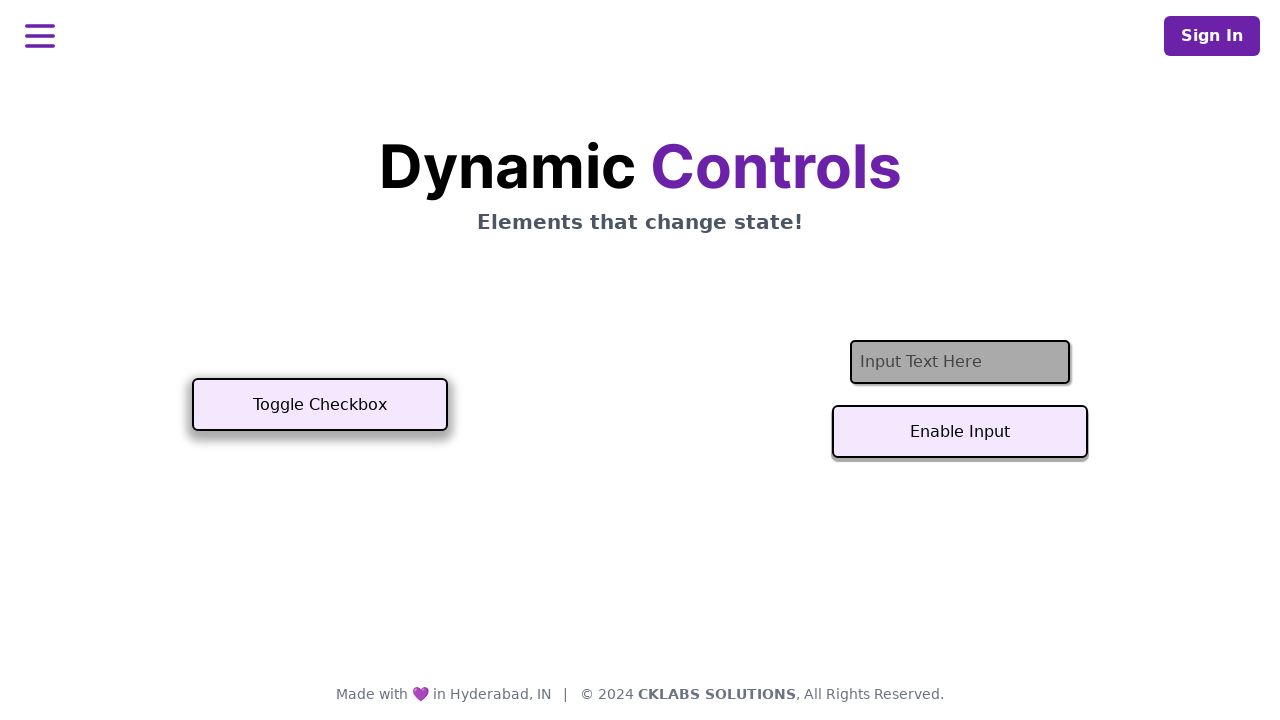

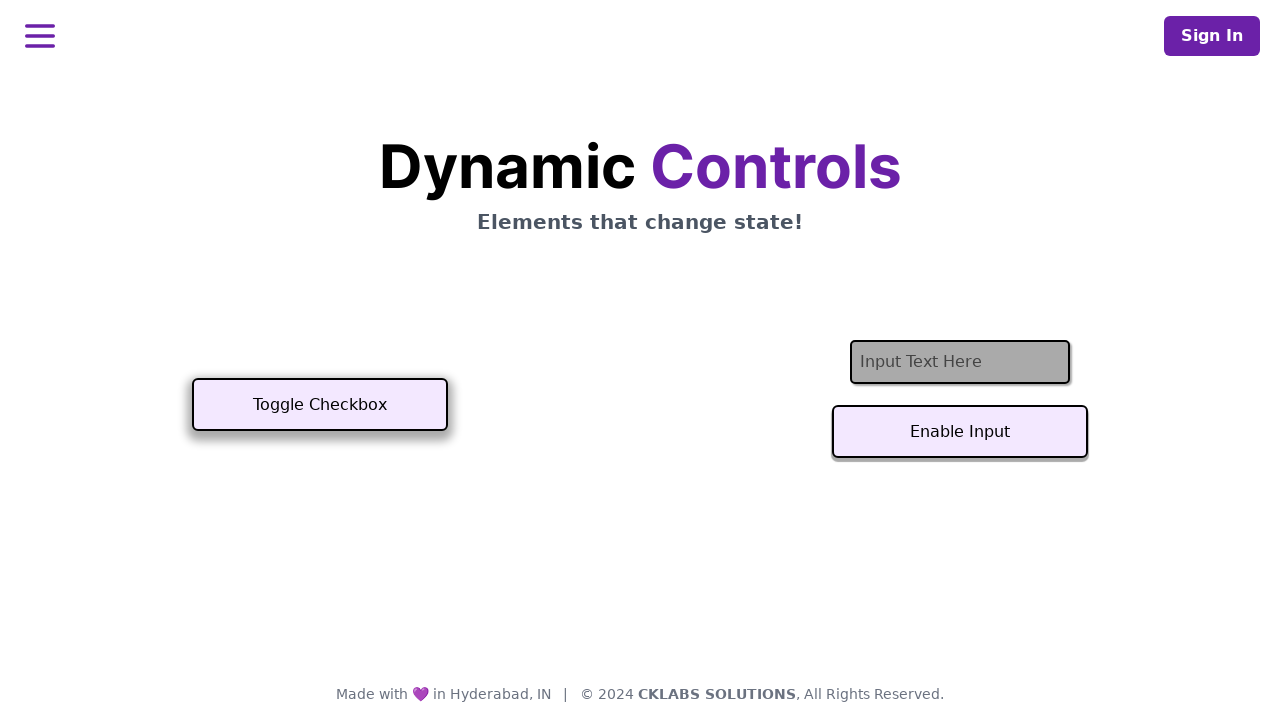